Tests display status of various form elements and fills them if they are displayed

Starting URL: https://automationfc.github.io/basic-form/index.html

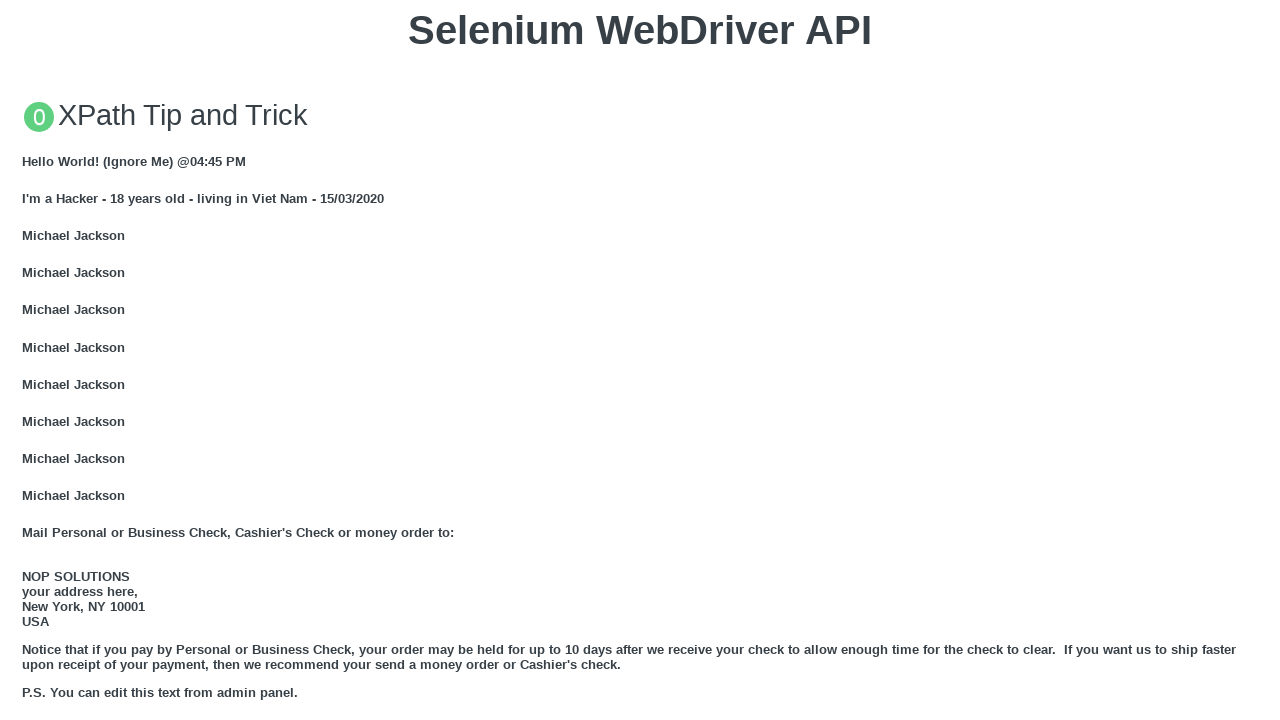

Email field is visible
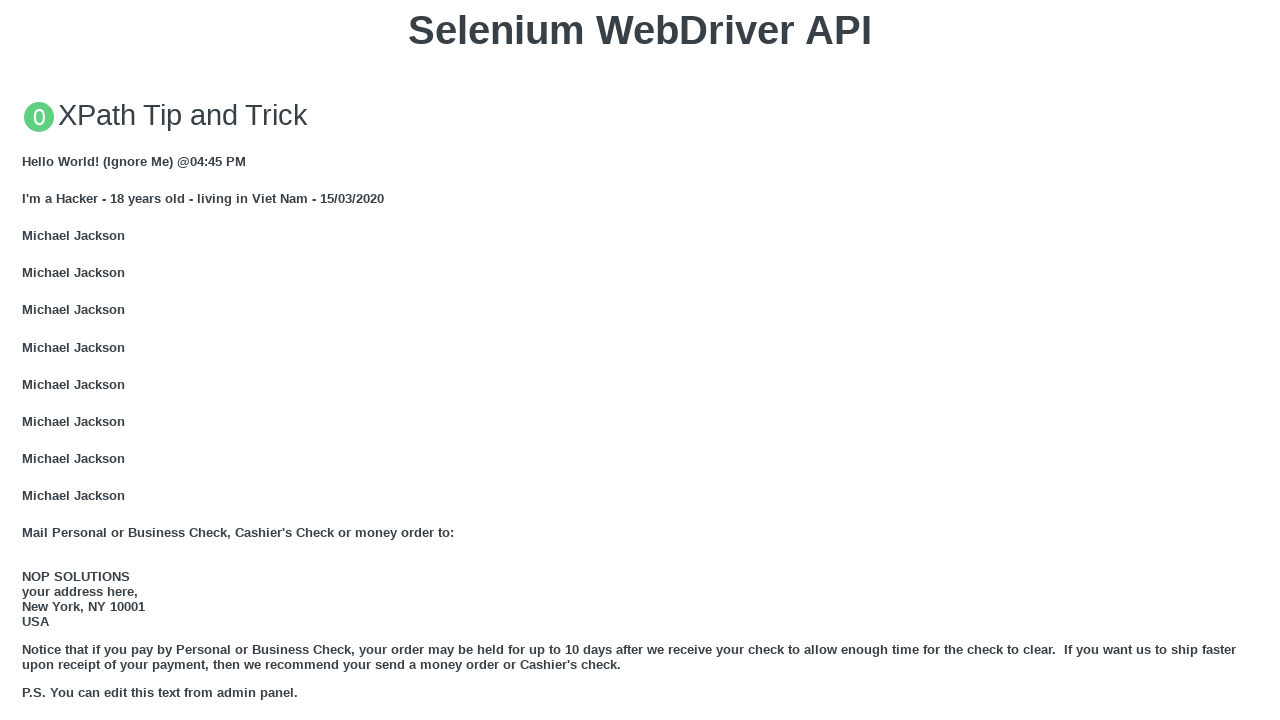

Filled email field with 'Automation Testing' on input#email
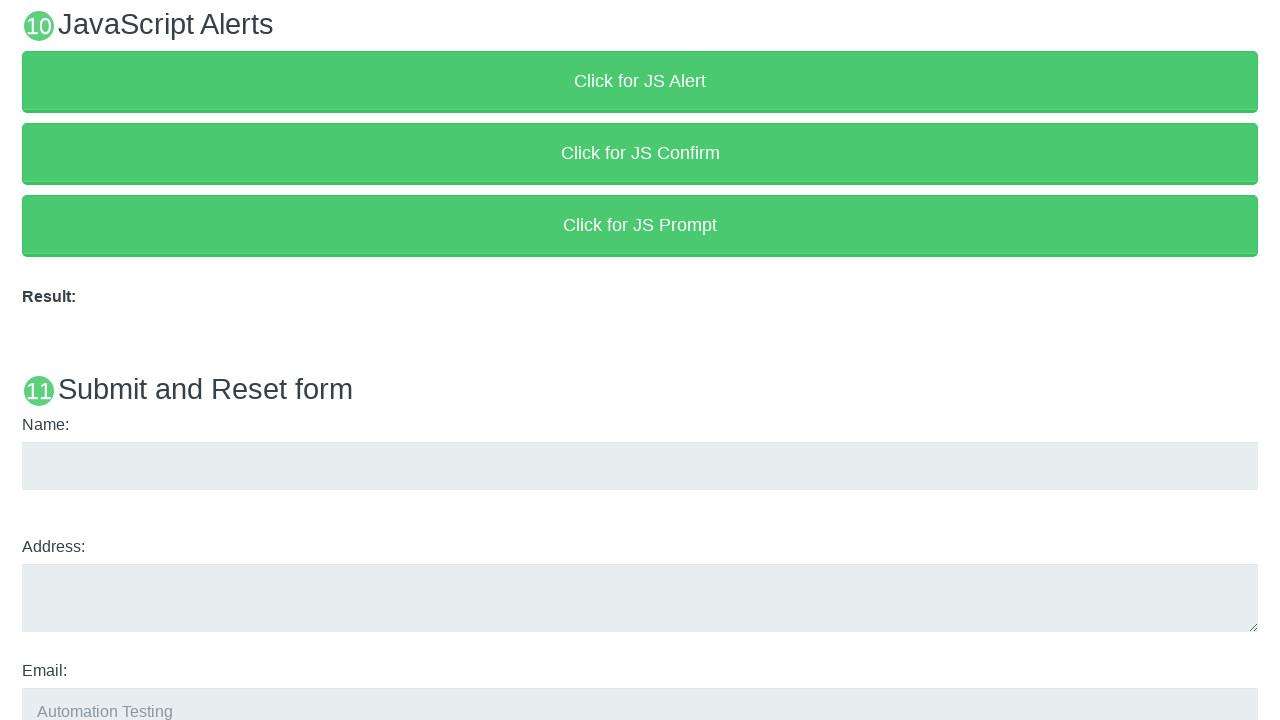

Under 18 radio button is visible
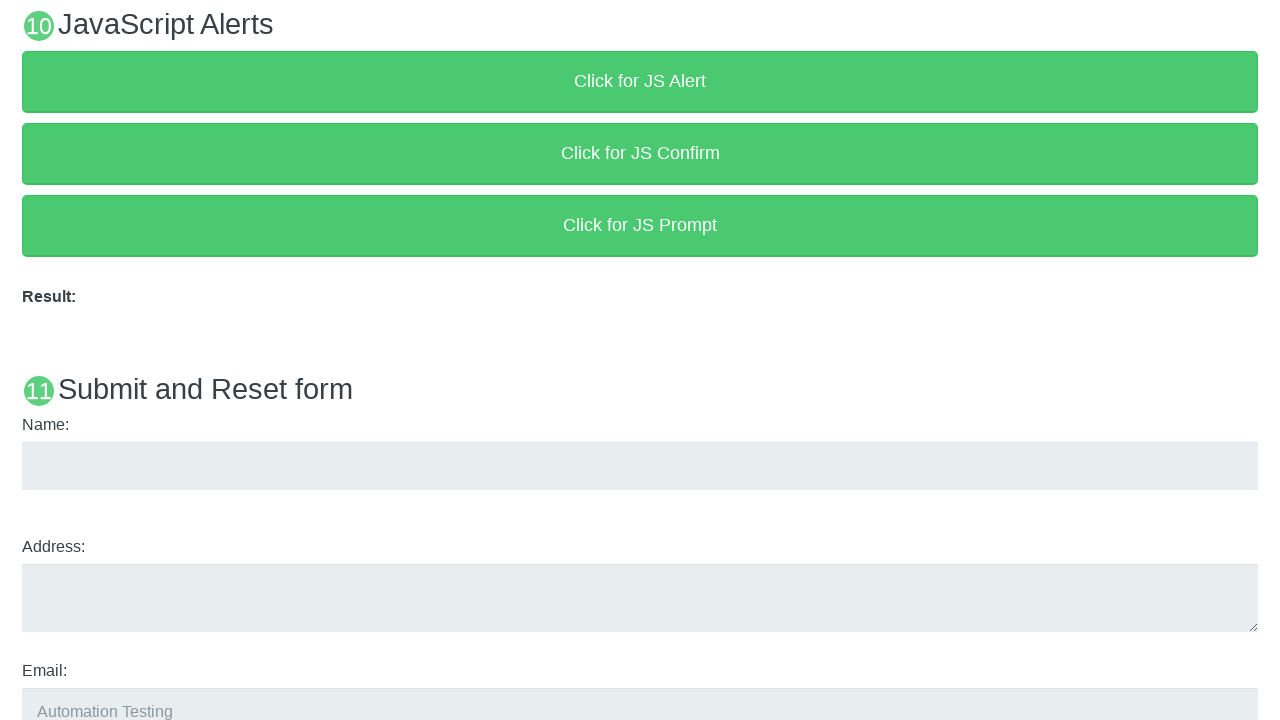

Clicked Under 18 radio button at (28, 360) on input#under_18
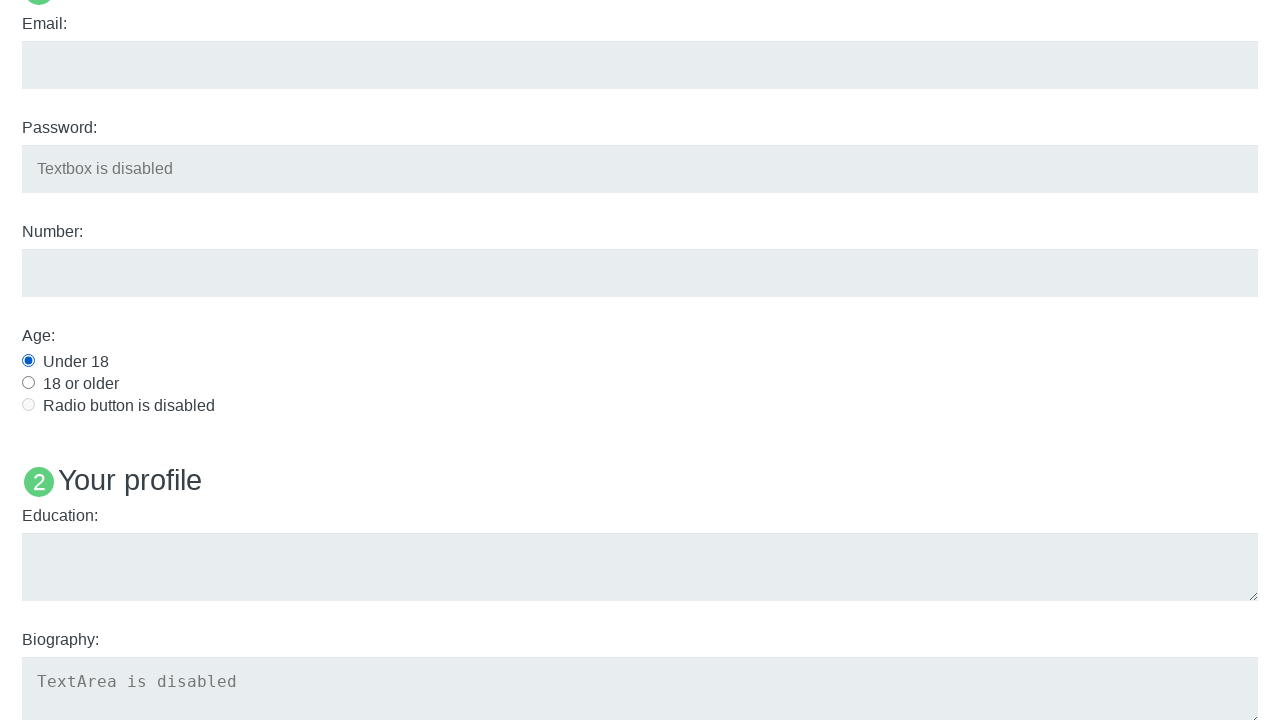

Education textarea is visible
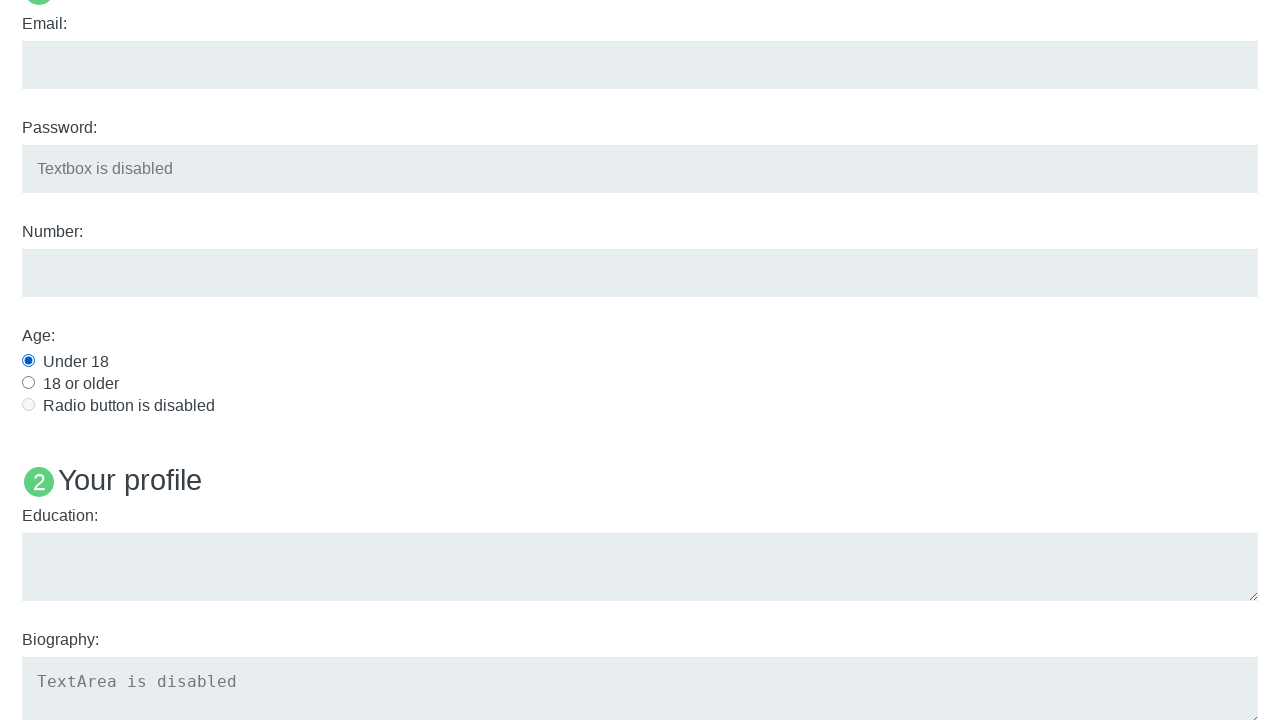

Filled education textarea with 'Automation Testing' on textarea#edu
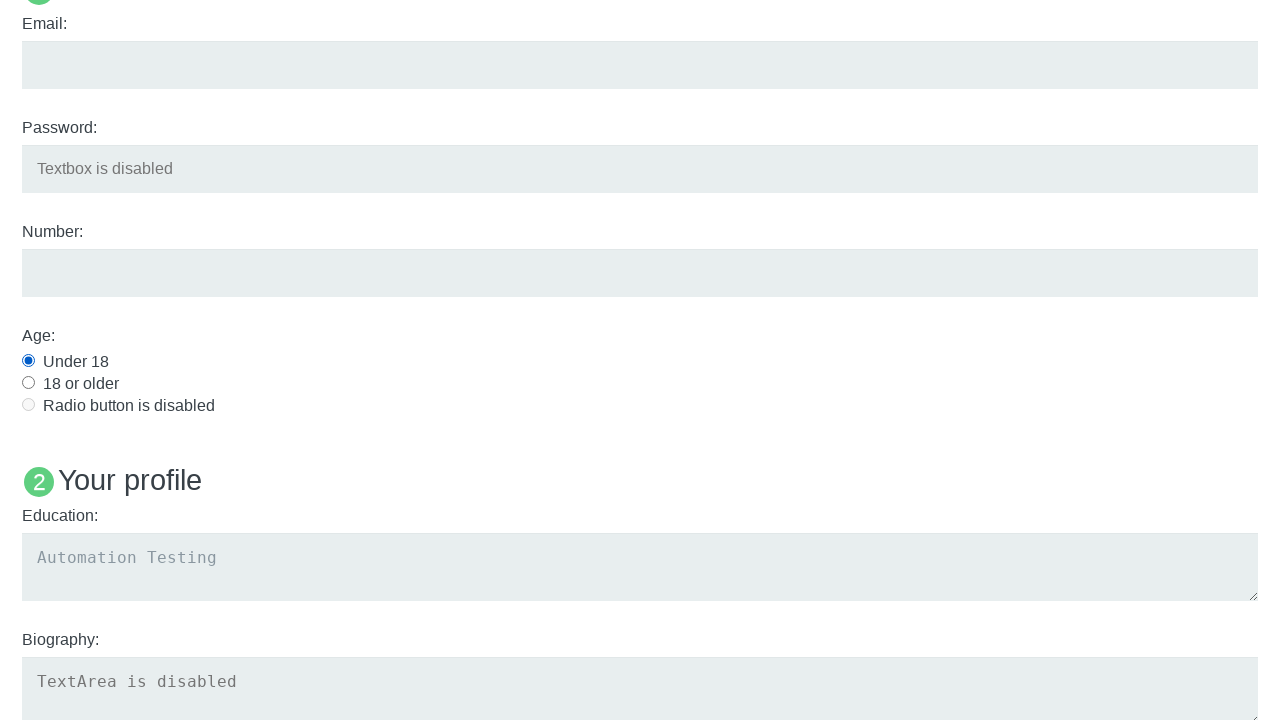

Checked visibility of User 5 heading
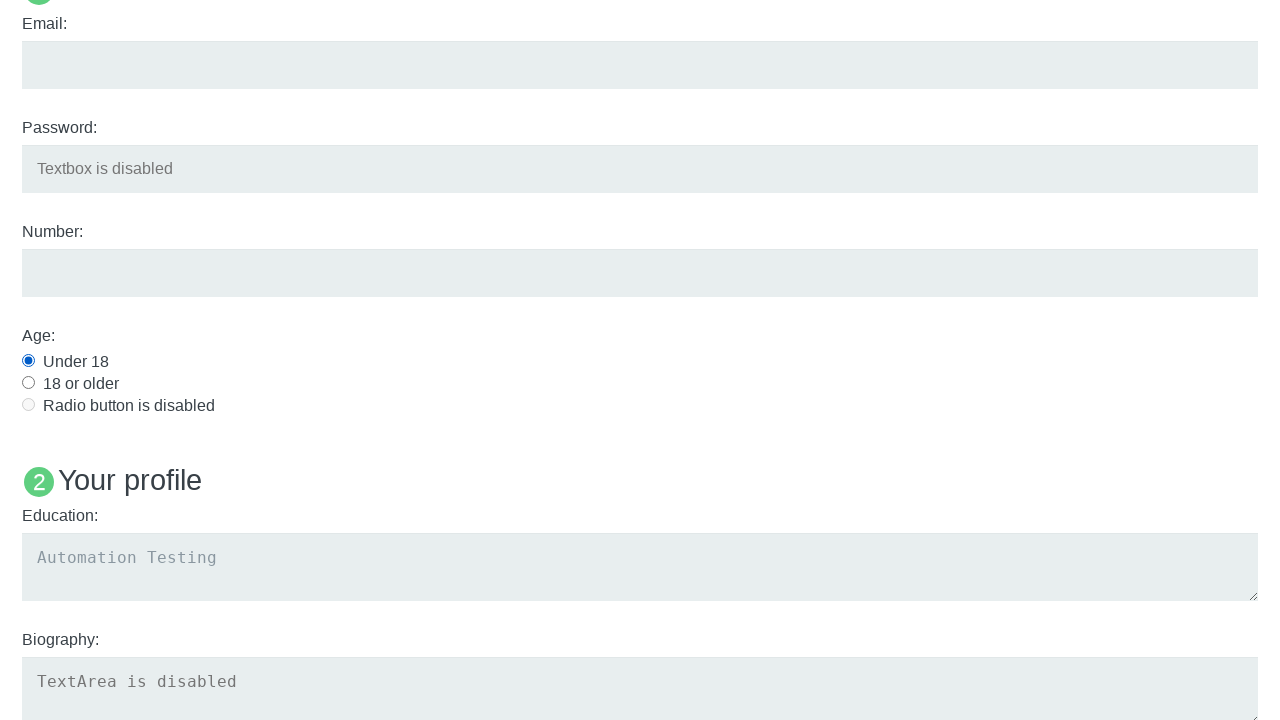

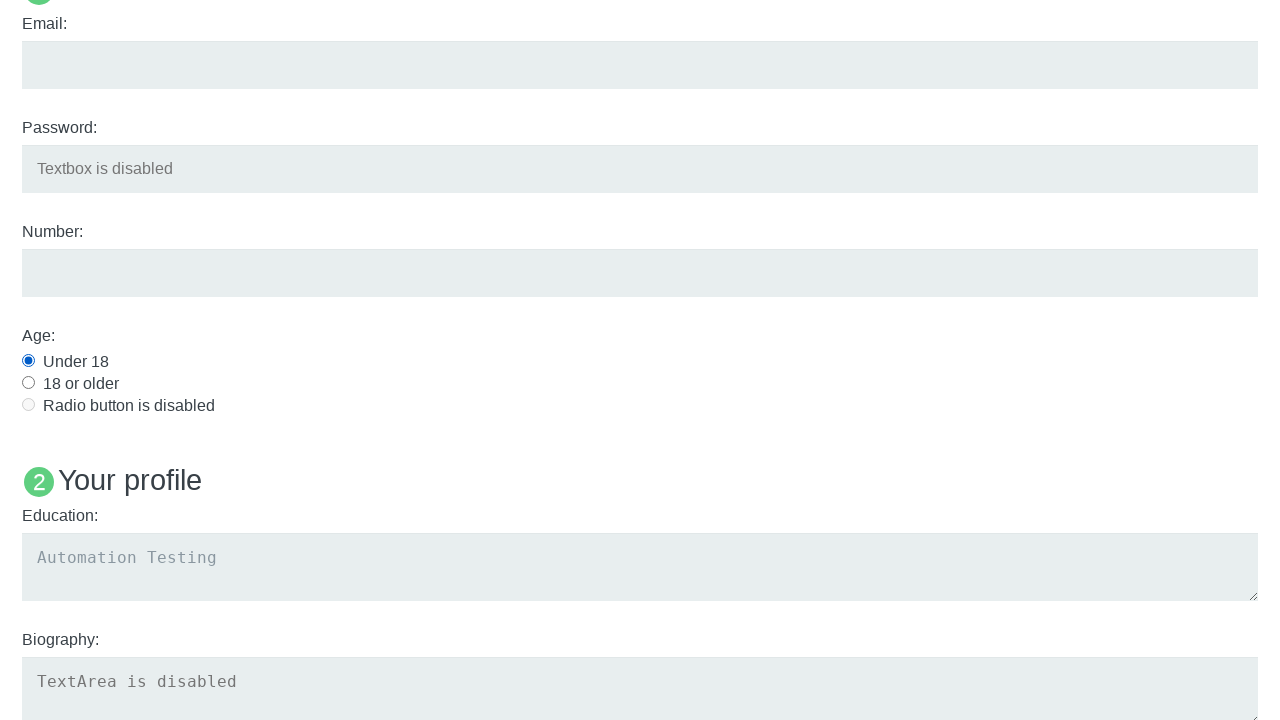